Tests multi-tab functionality by opening a new tab, navigating to a second page to extract course name text, then switching back to the original tab to fill a form field with that text.

Starting URL: https://rahulshettyacademy.com/angularpractice/

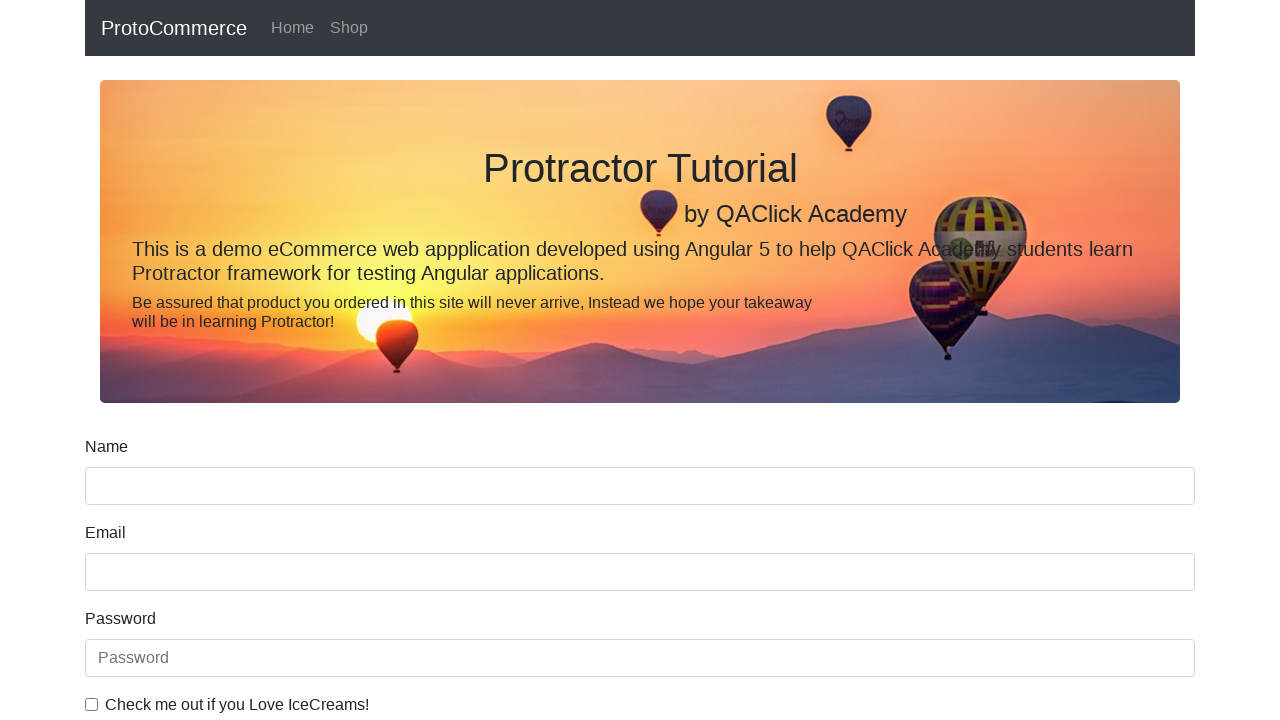

Stored reference to original page
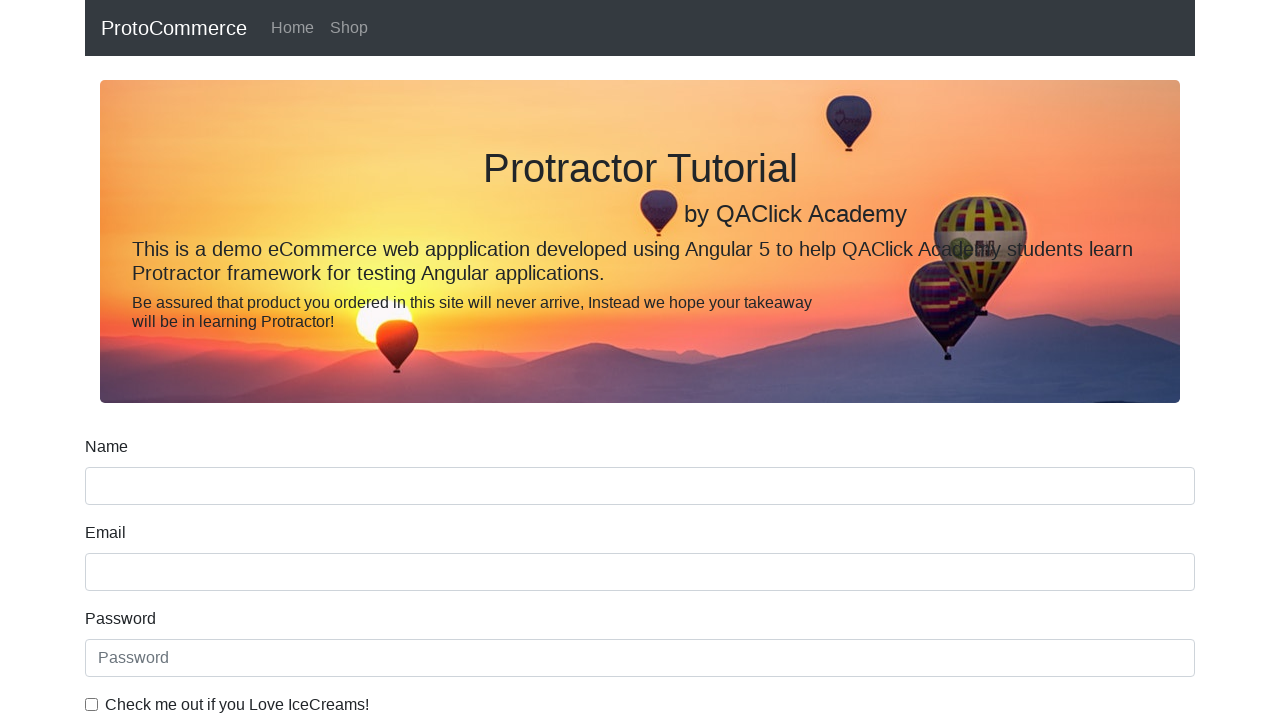

Opened a new tab
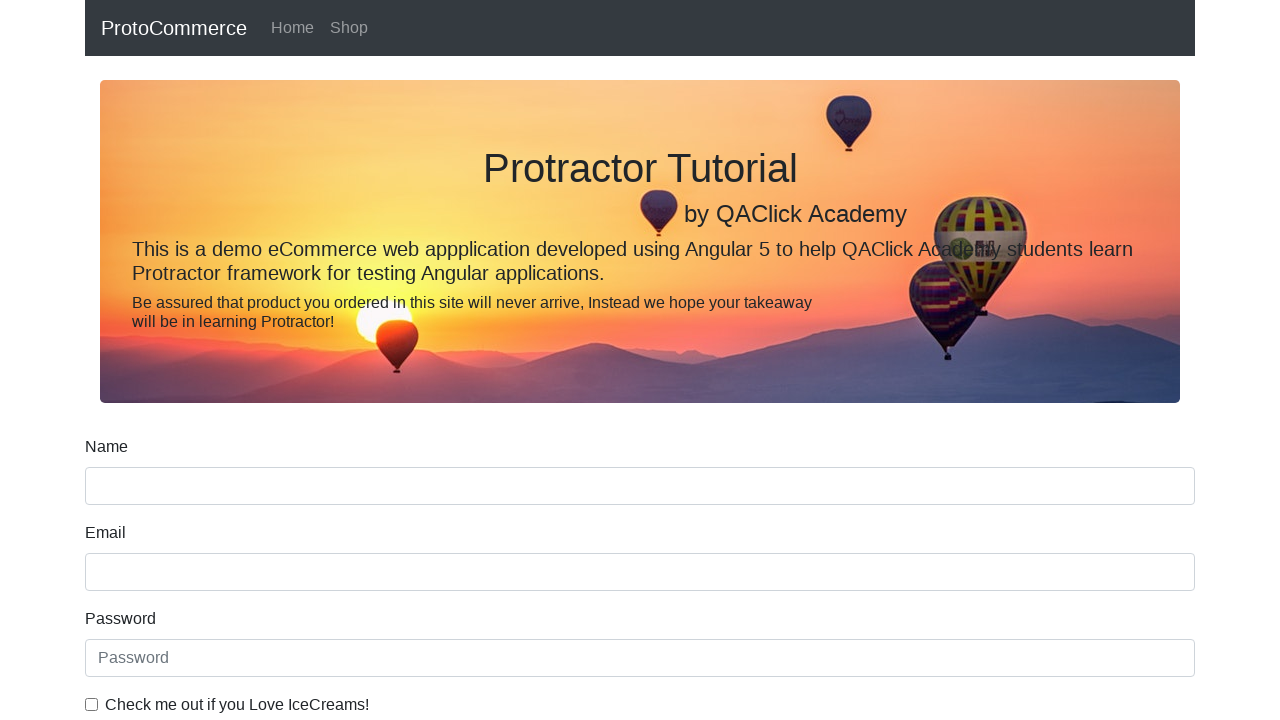

Navigated to https://rahulshettyacademy.com/ in new tab
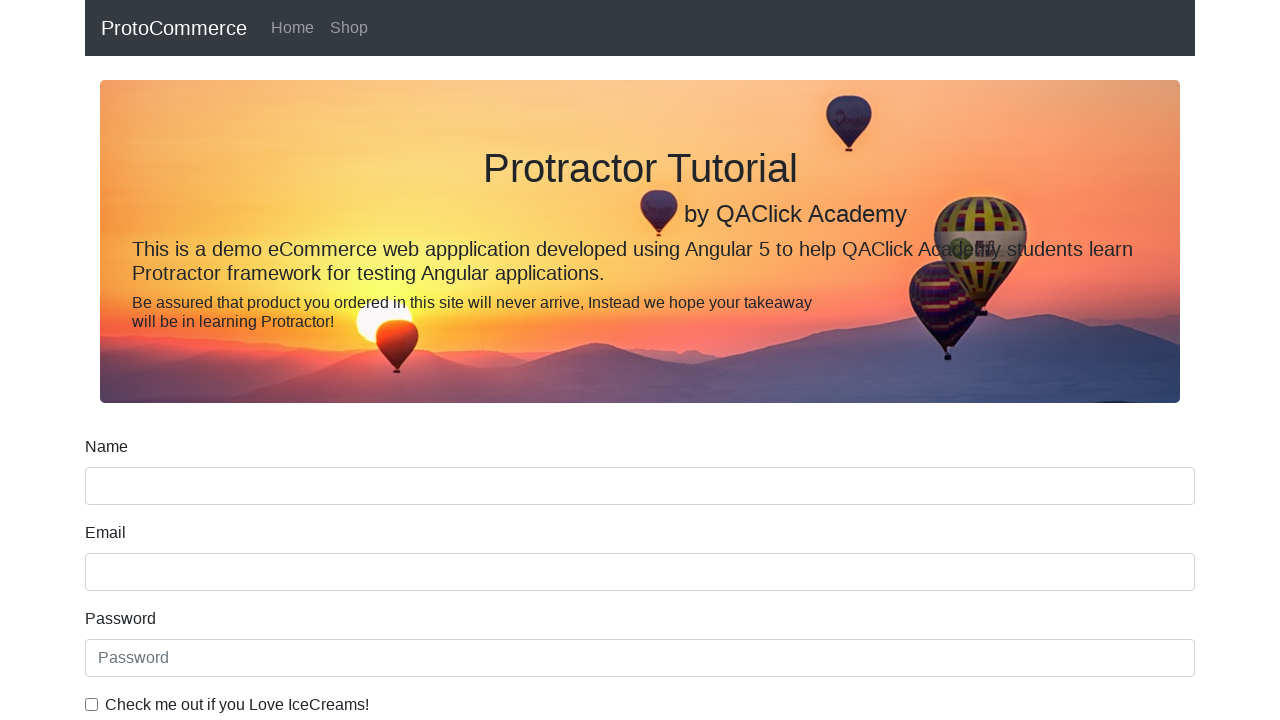

Located course links in new tab
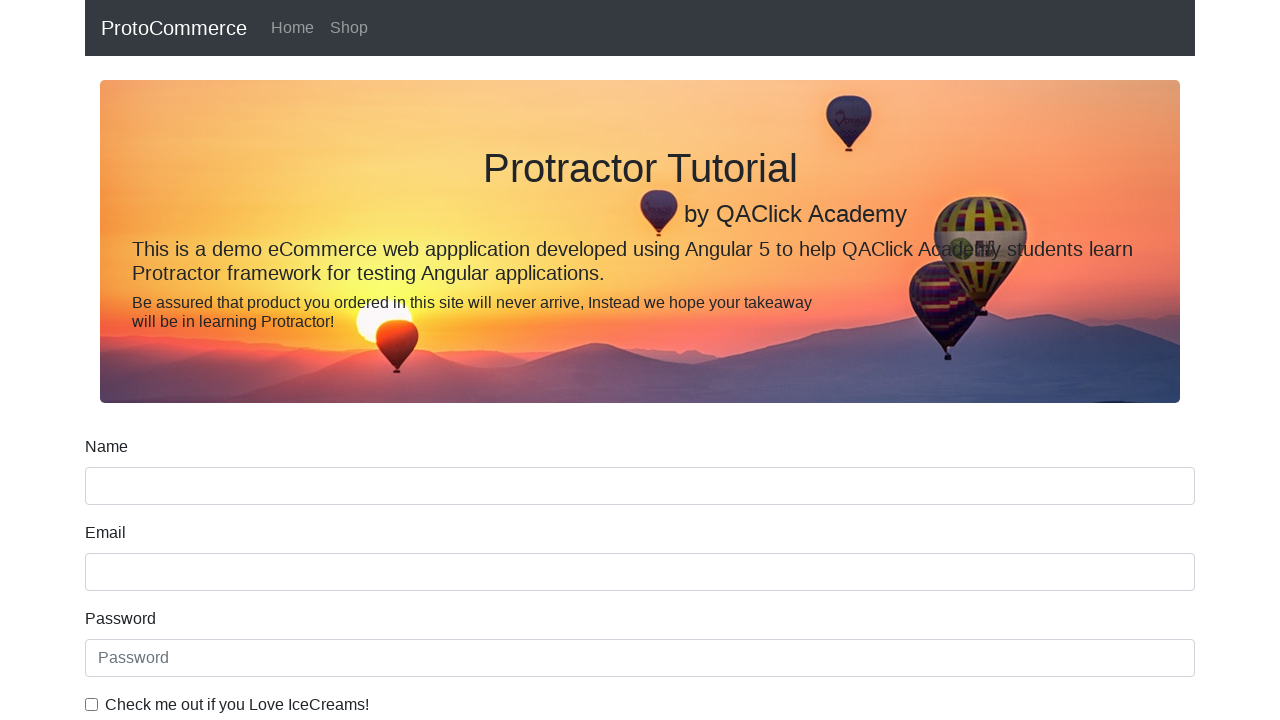

Extracted course name text: 'Playwright Testing'
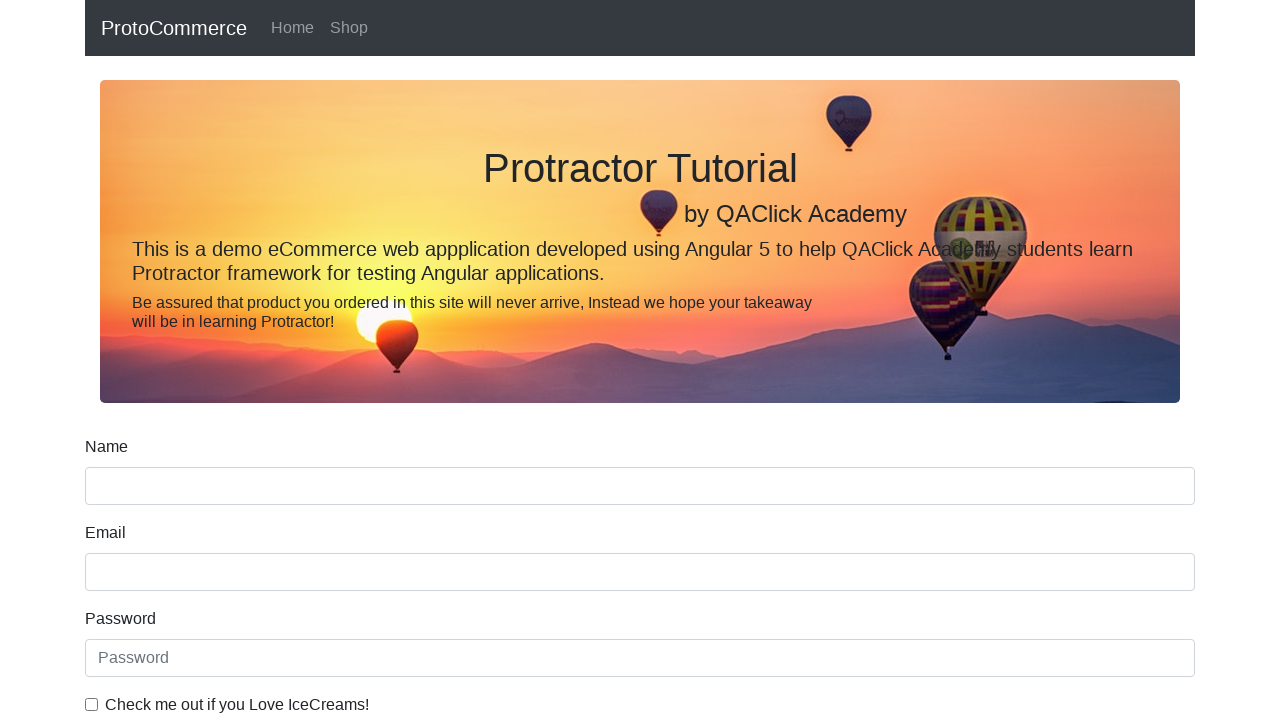

Switched back to original tab
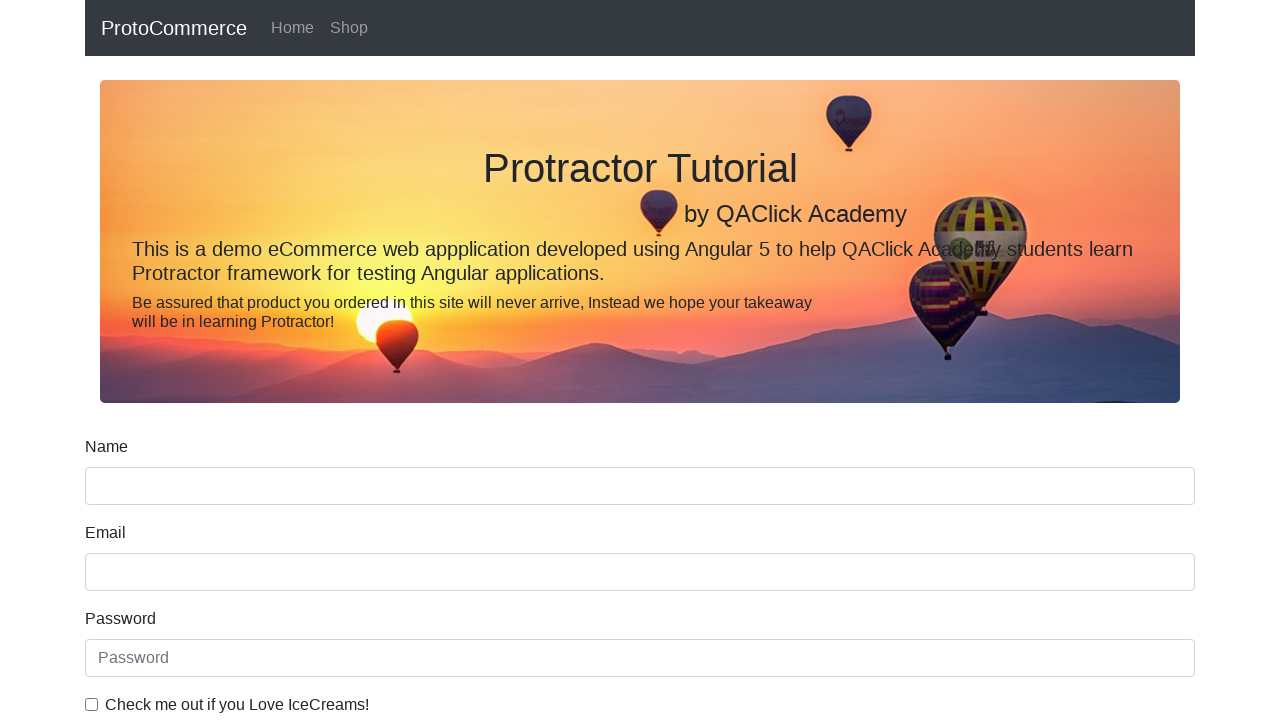

Filled name field with course name: 'Playwright Testing' on [name='name']
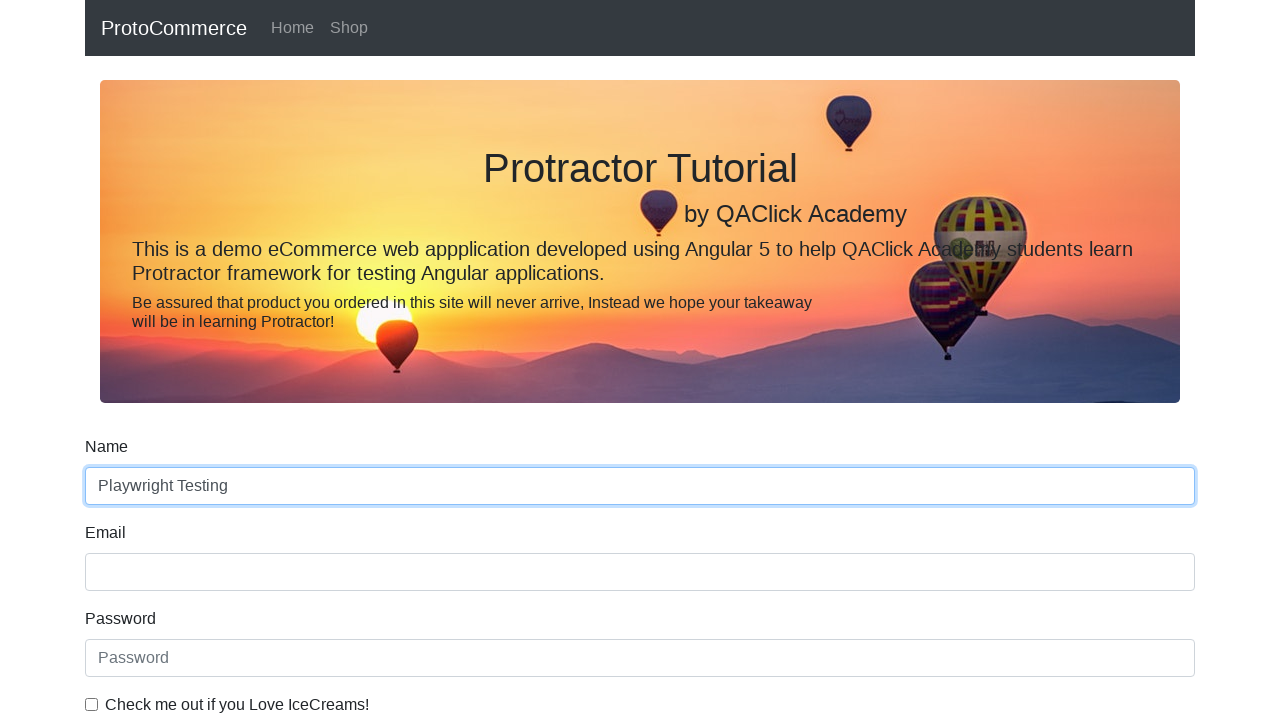

Waited 1000ms for form to process
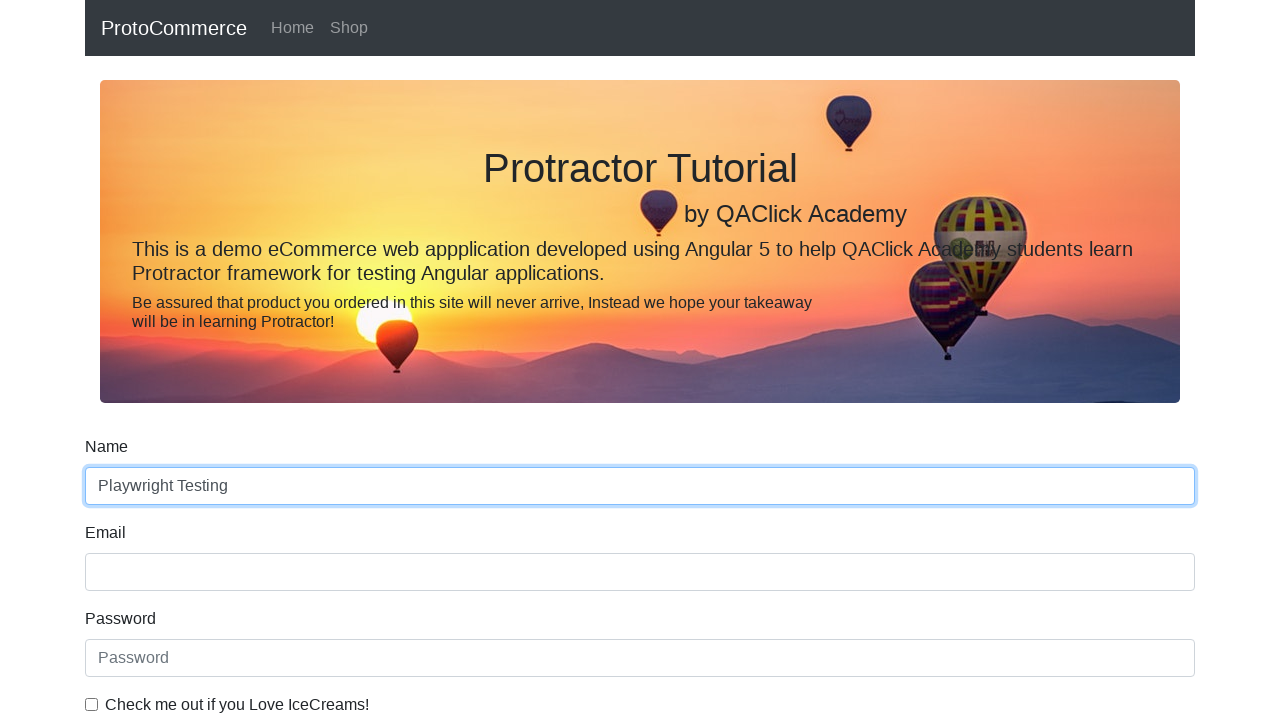

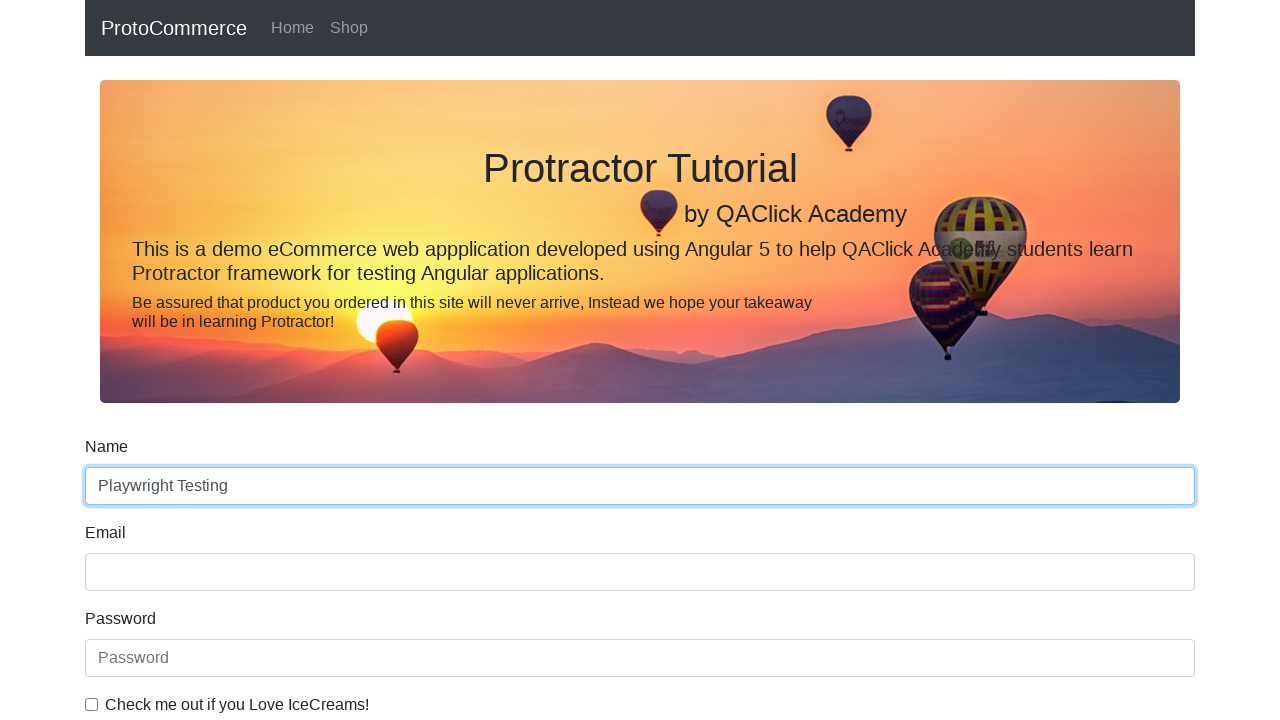